Tests JavaScript confirm dialog by clicking the second button, dismissing the alert (clicking Cancel), and verifying the result message does not contain "successfuly"

Starting URL: https://the-internet.herokuapp.com/javascript_alerts

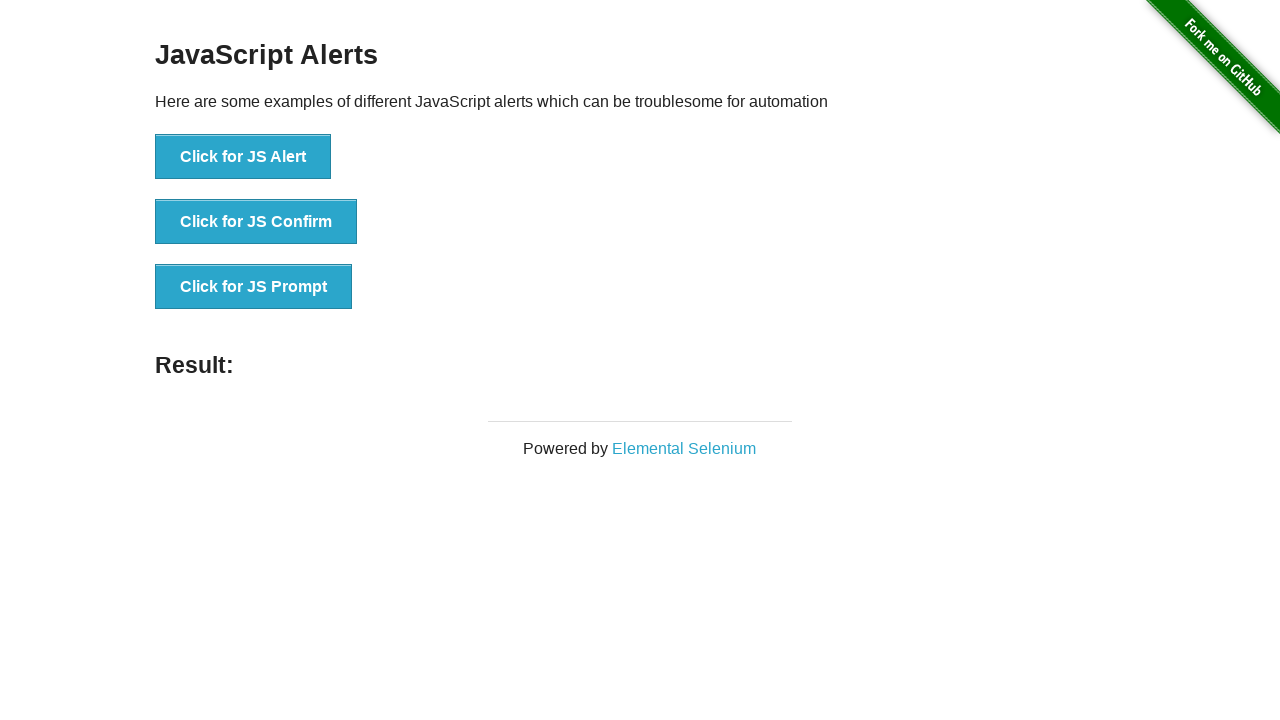

Set up dialog handler to dismiss the confirm dialog
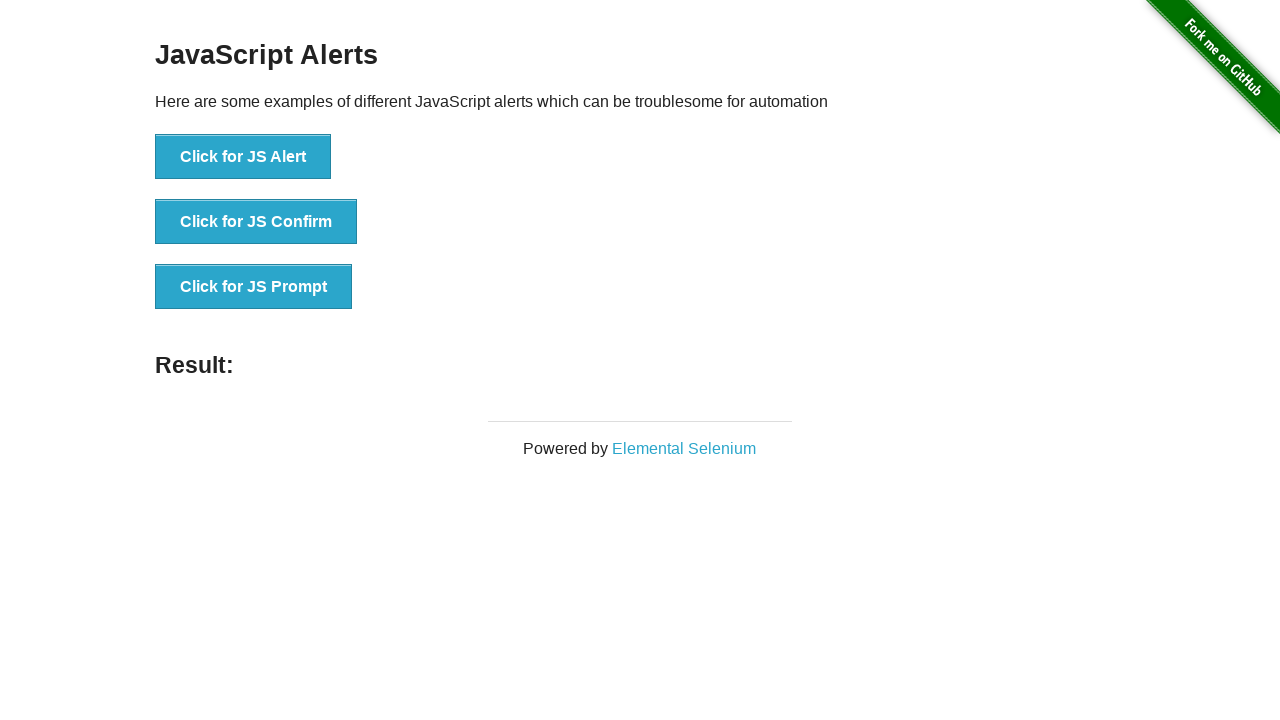

Clicked 'Click for JS Confirm' button to trigger JavaScript confirm dialog at (256, 222) on xpath=//*[text()='Click for JS Confirm']
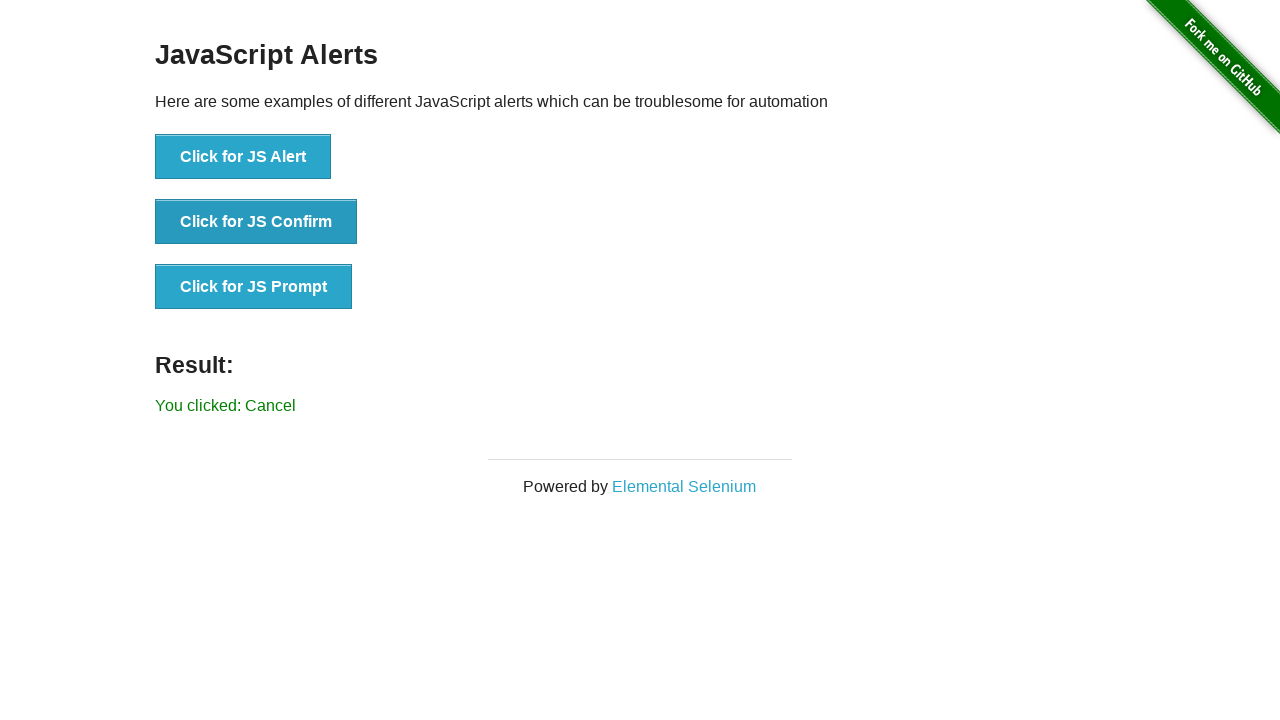

Waited for result message element to appear
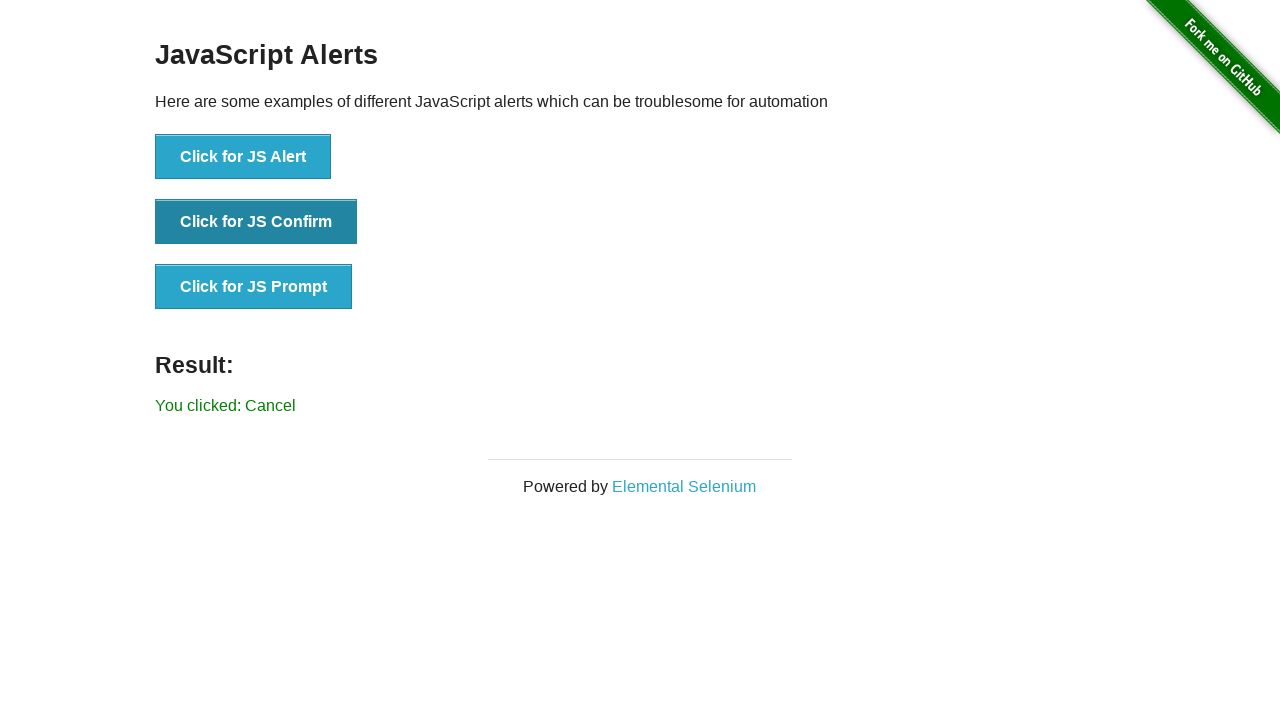

Retrieved result text: 'You clicked: Cancel'
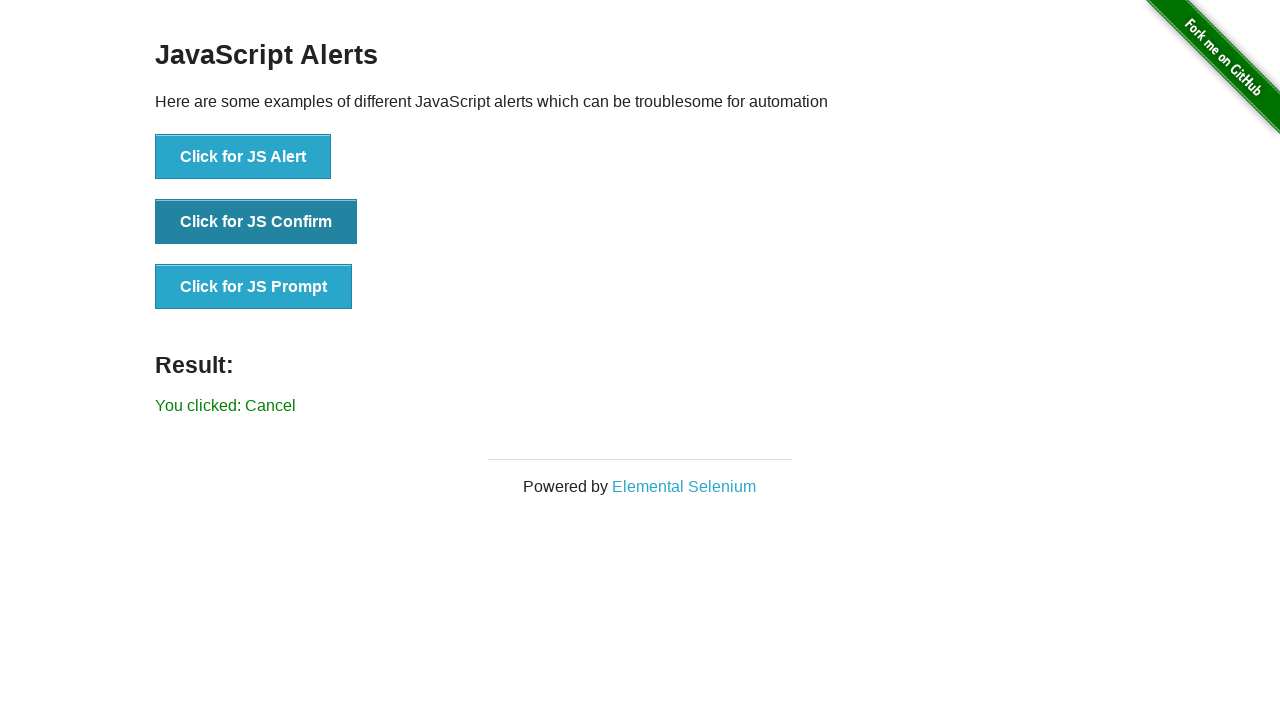

Verified that result text does not contain 'successfuly' - alert was successfully dismissed
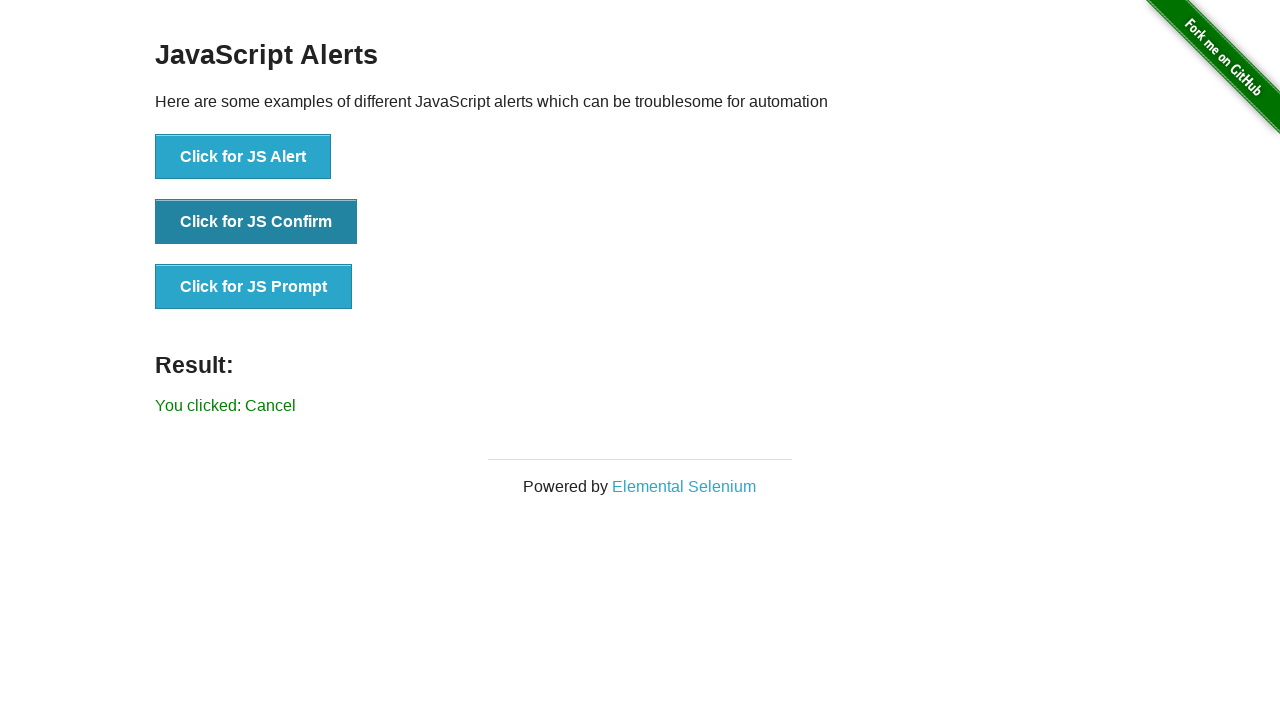

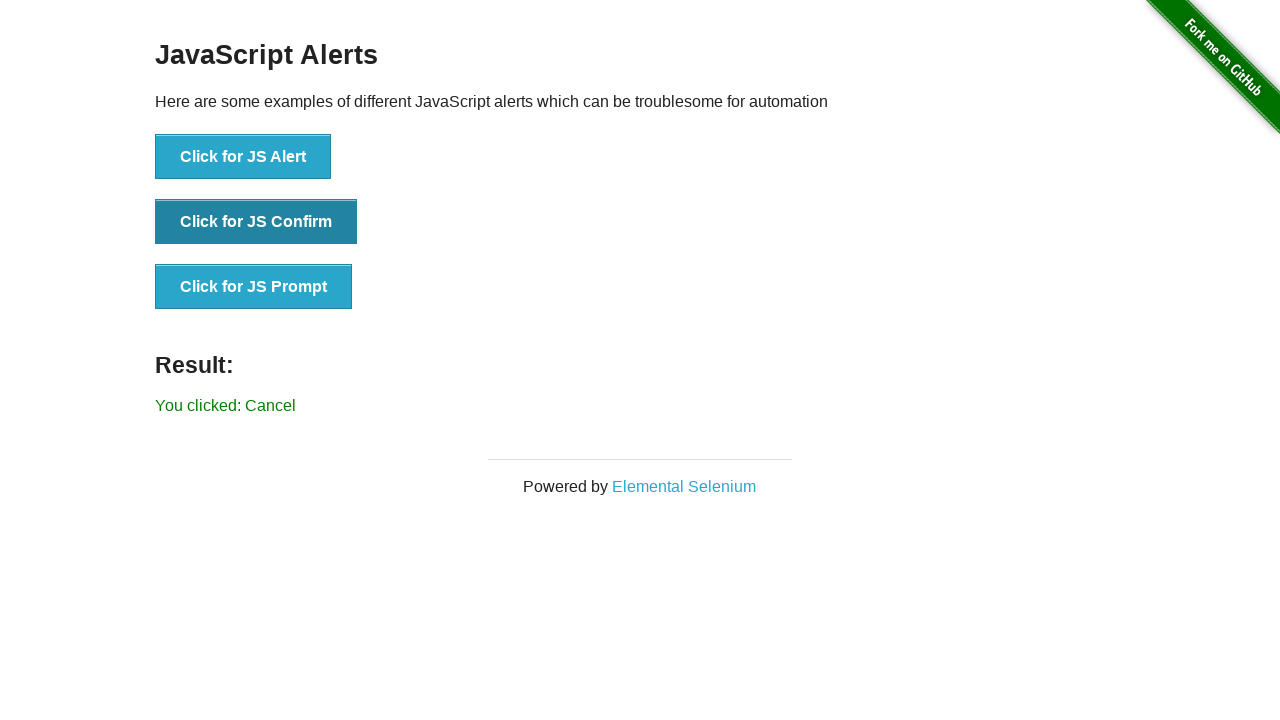